Opens OpenCart website, then opens a new browser window and navigates to OrangeHRM website to test multi-window handling

Starting URL: https://www.opencart.com/

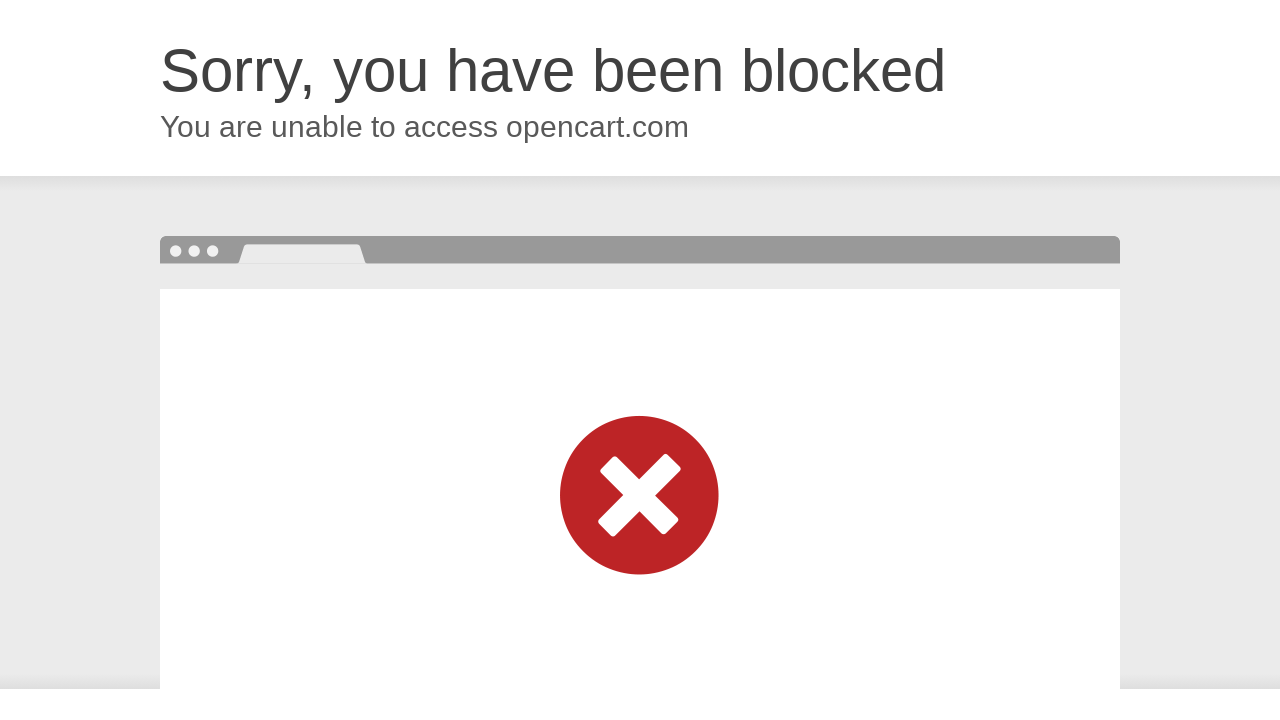

Opened a new browser window/page in the context
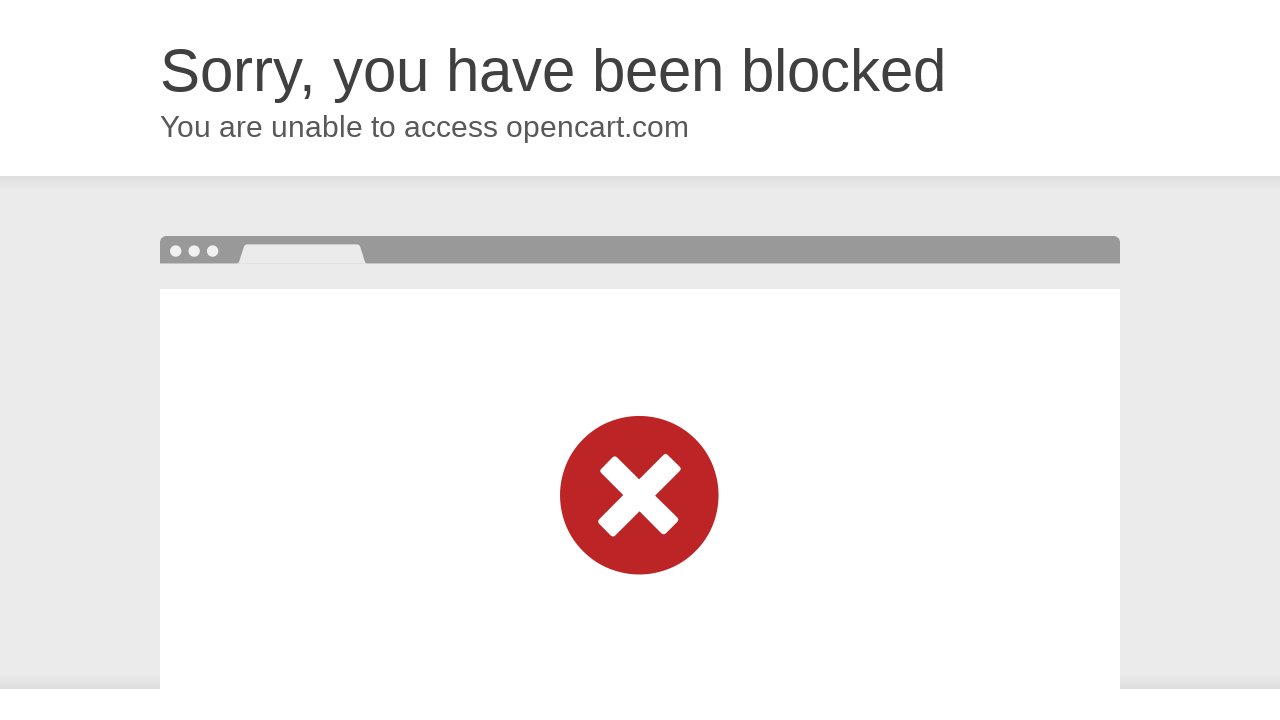

Navigated to OrangeHRM website in the new window
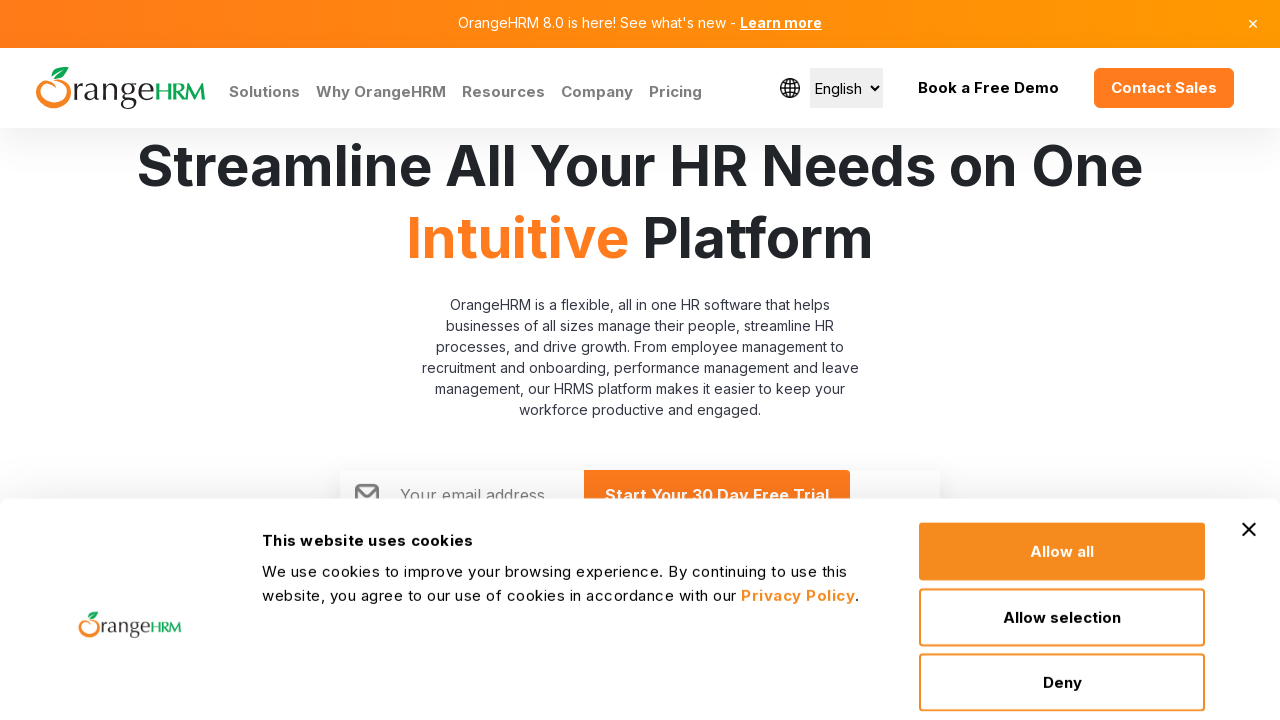

OrangeHRM page fully loaded (domcontentloaded)
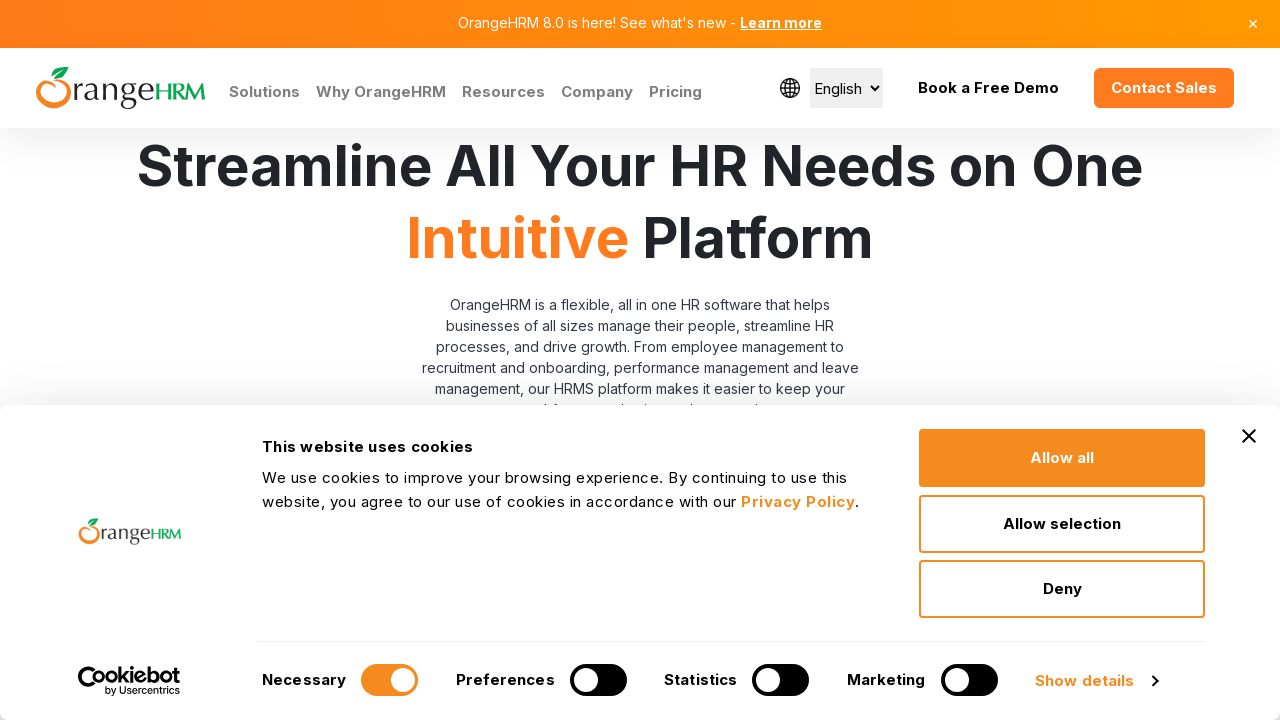

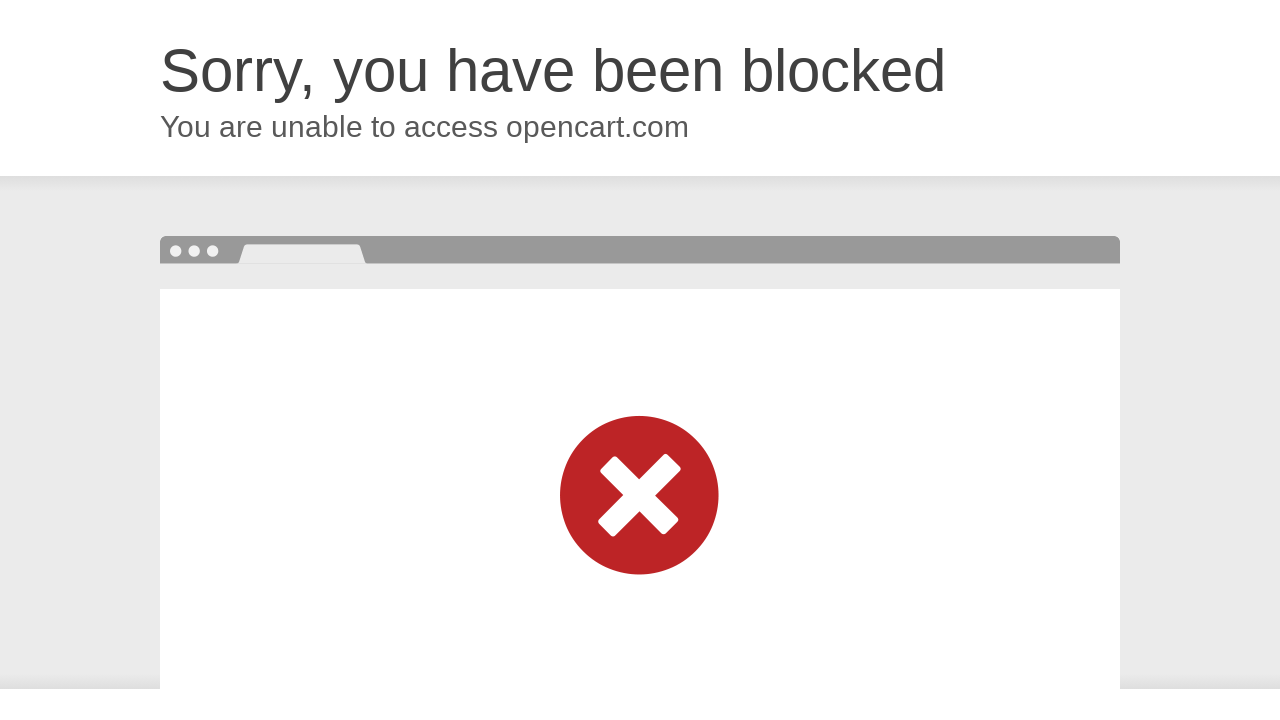